Tests a form submission by filling in full name, email, current address and permanent address fields, then submitting the form and verifying the submitted data is displayed

Starting URL: https://demoqa.com/text-box

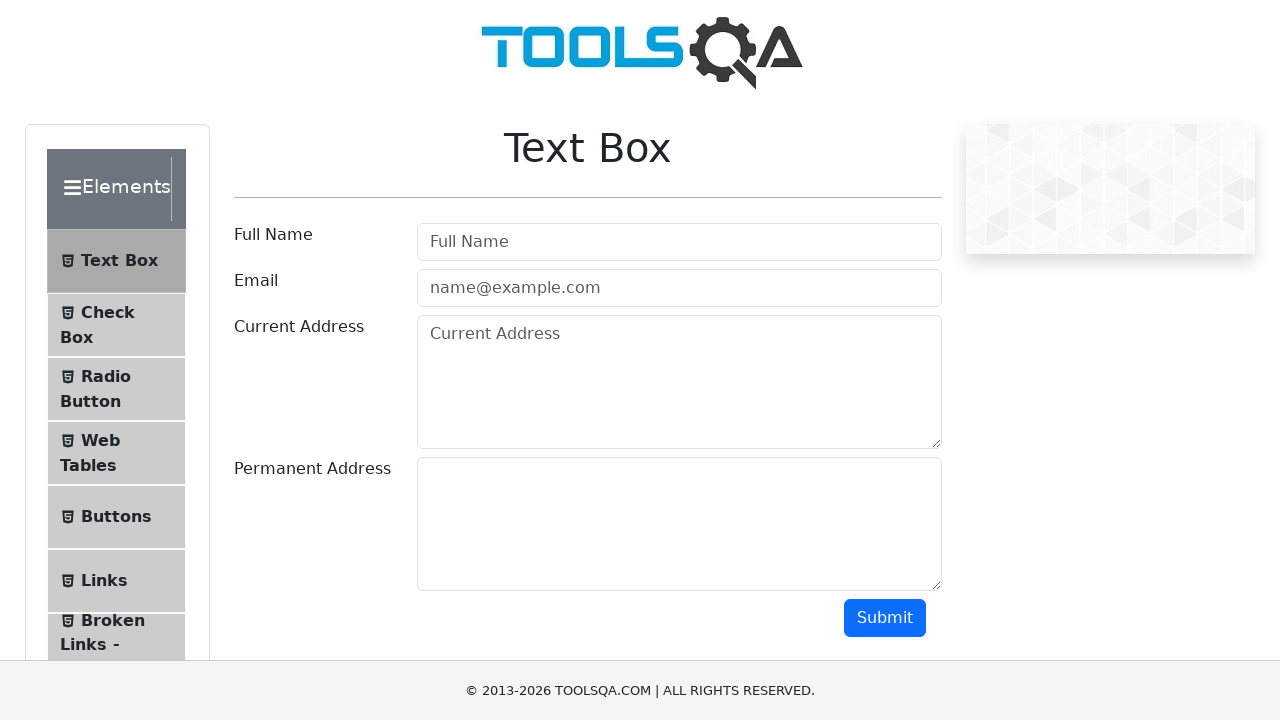

Clicked on full name field at (679, 242) on #userName
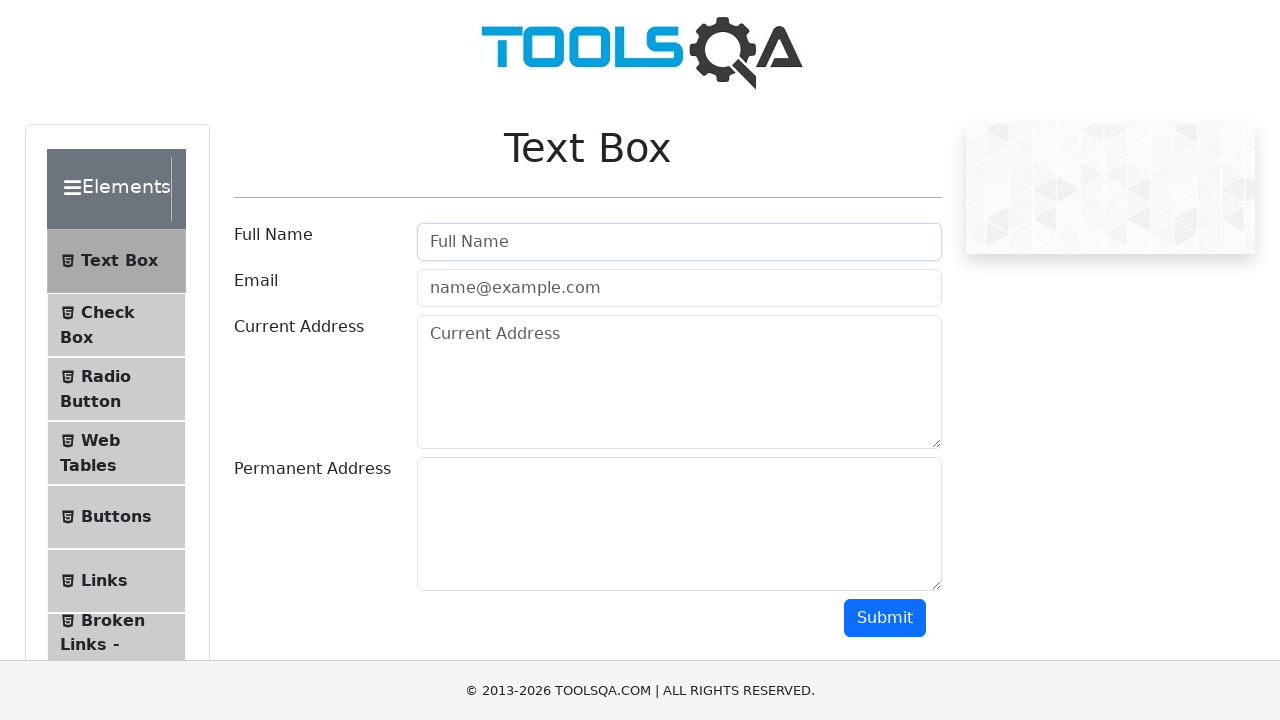

Filled full name field with 'Abdulcebbar Abuzeddin' on #userName
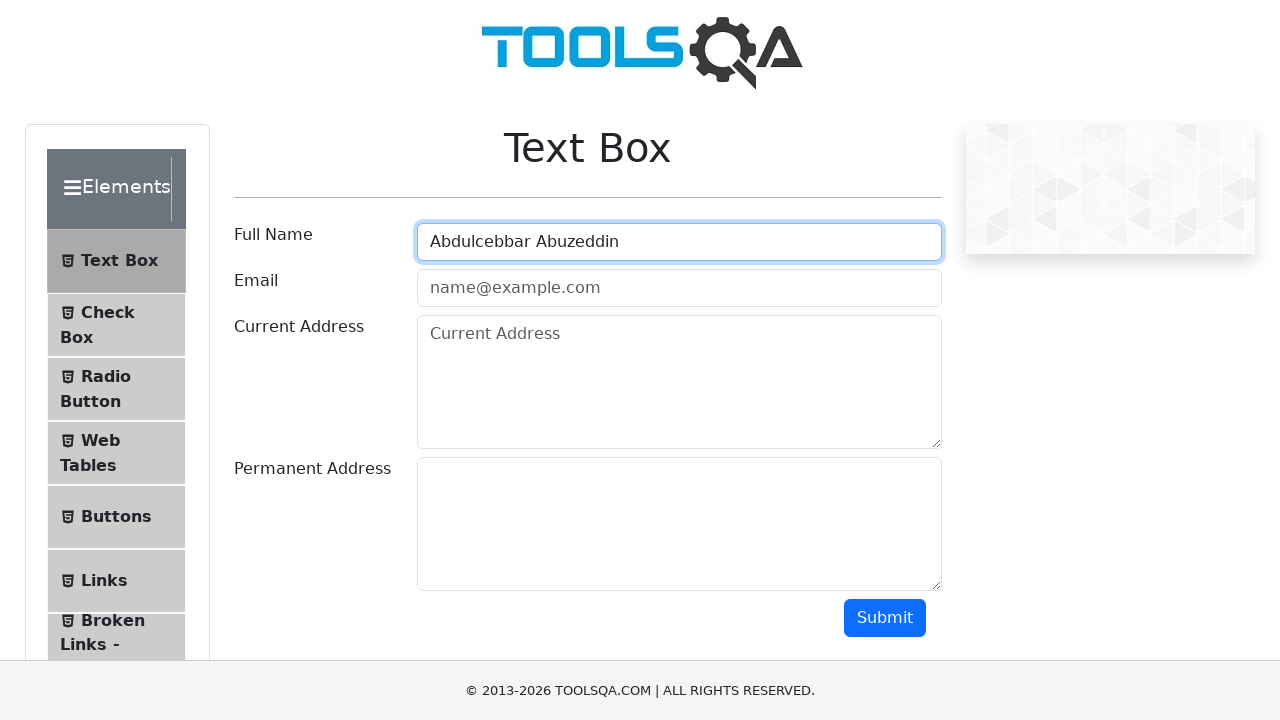

Clicked on email field at (679, 288) on #userEmail
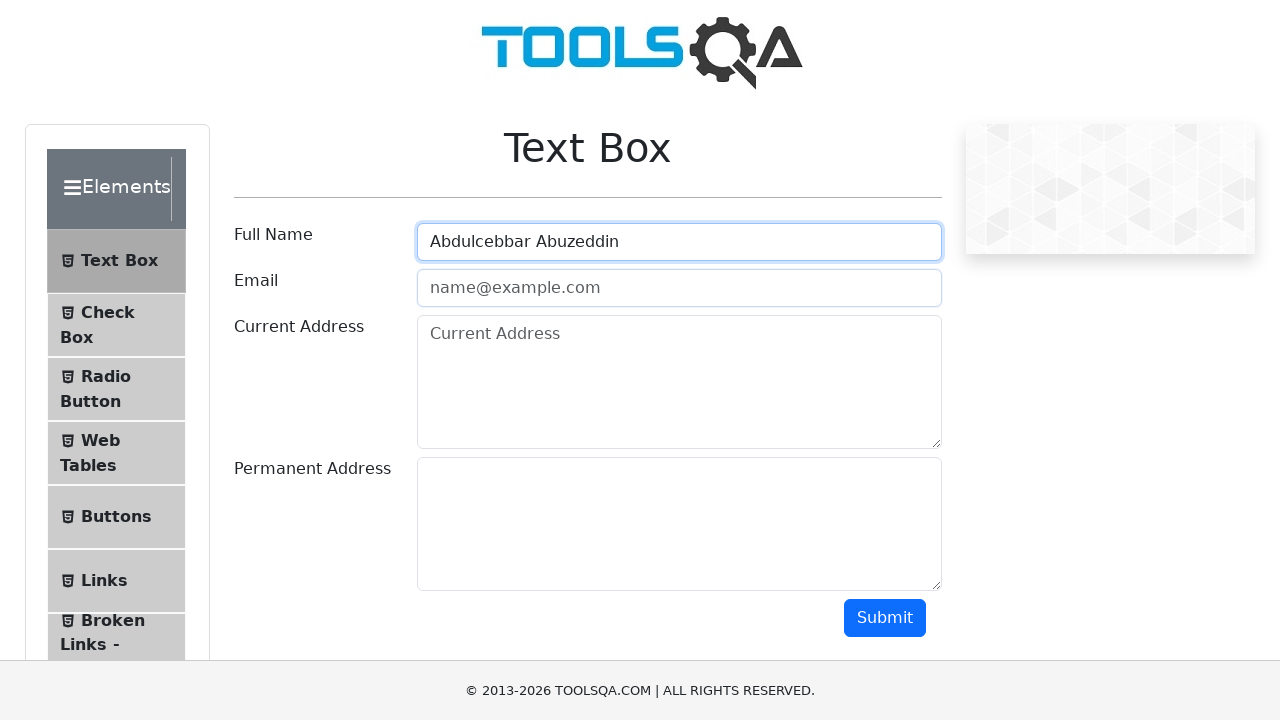

Filled email field with 'abuzedinn1234@gmail.com' on #userEmail
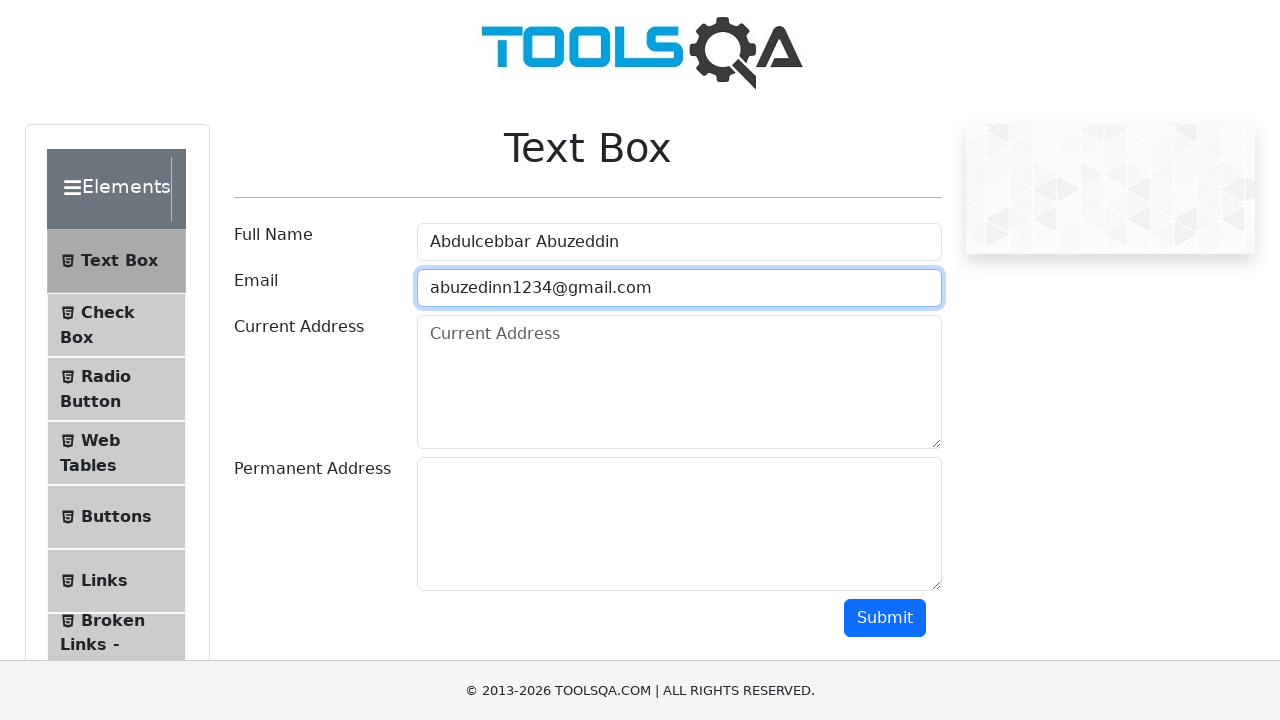

Clicked on current address field at (679, 382) on textarea.form-control[placeholder='Current Address']
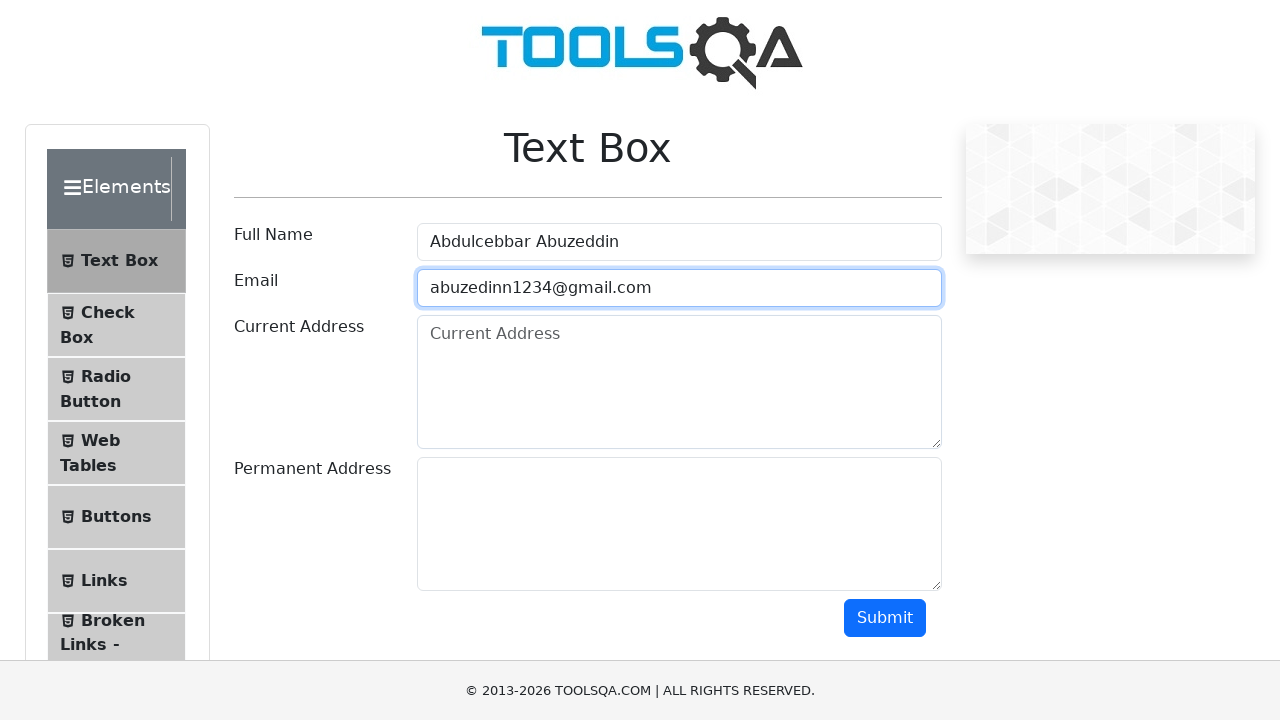

Filled current address field with 'Mumbai, India' on textarea.form-control[placeholder='Current Address']
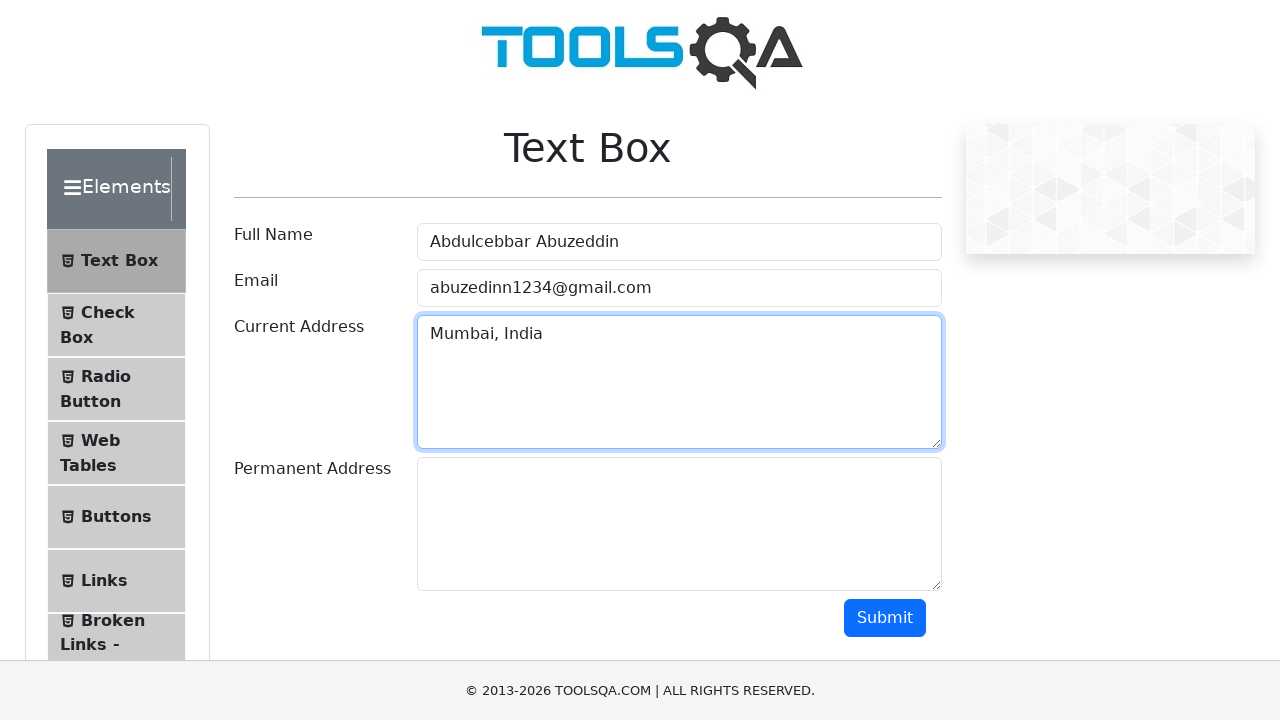

Clicked on permanent address field at (679, 524) on textarea.form-control[id='permanentAddress']
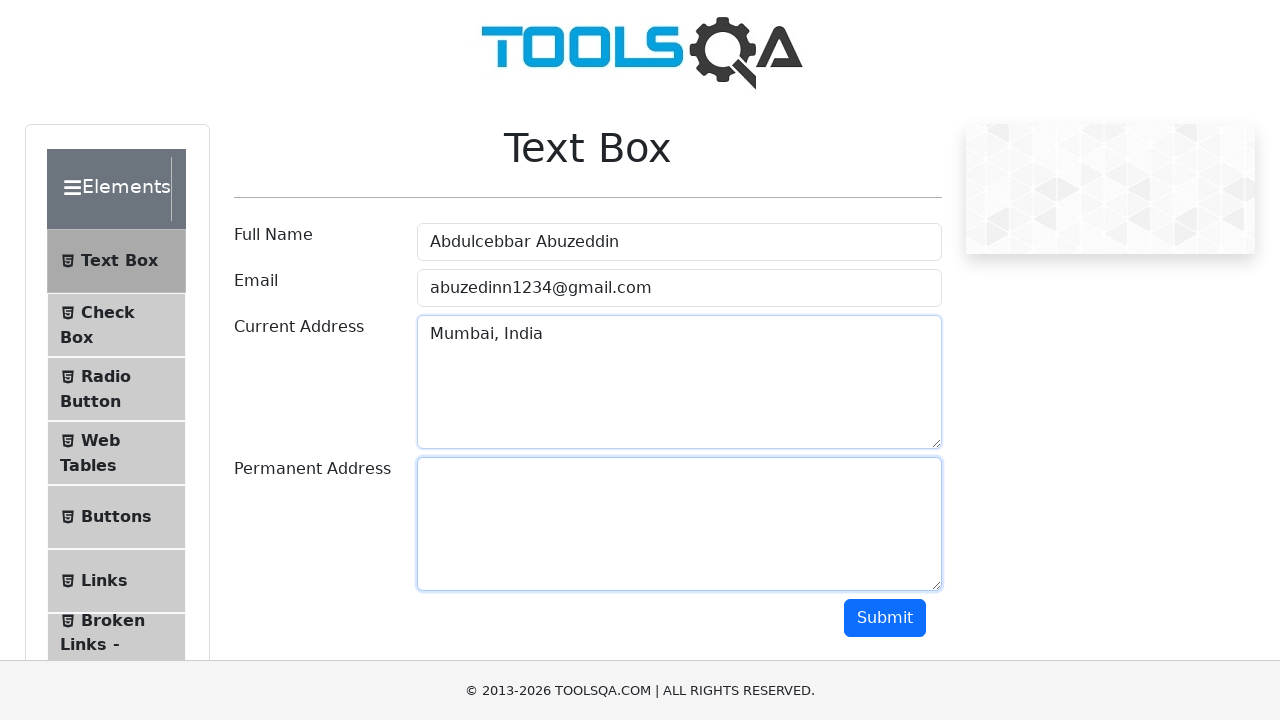

Filled permanent address field with 'Yakutistan, Russia' on textarea.form-control[id='permanentAddress']
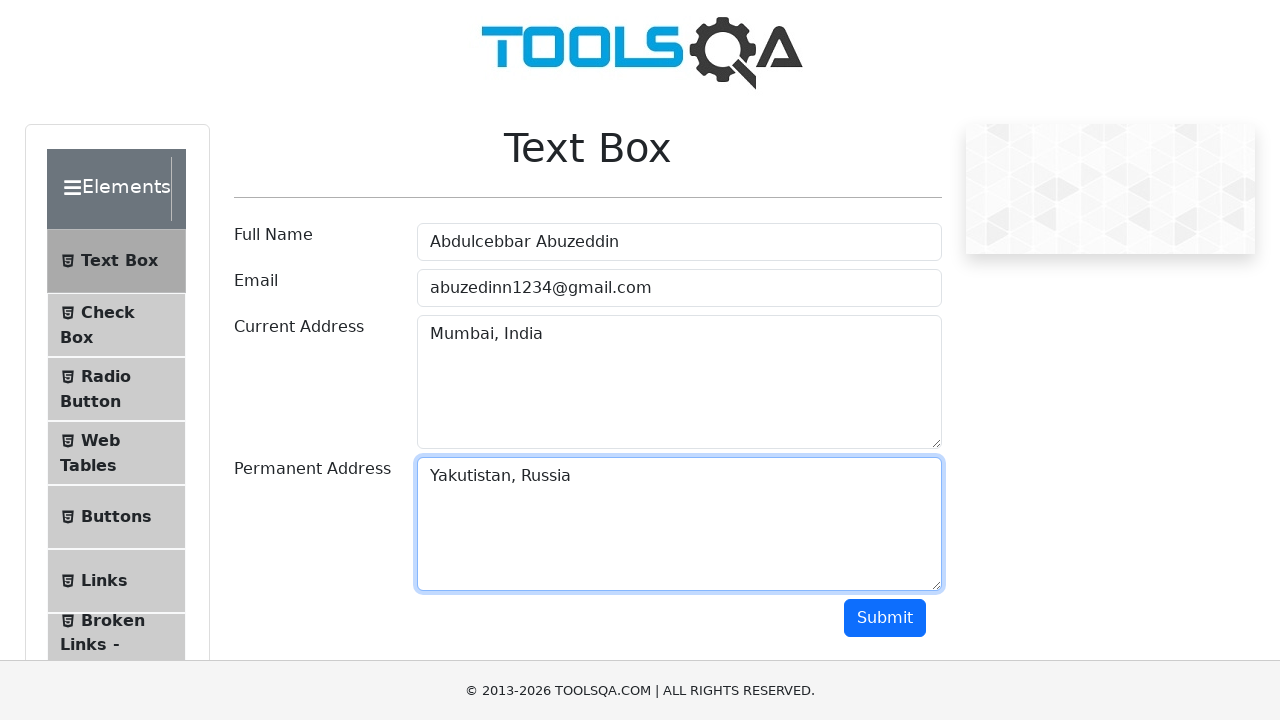

Clicked submit button to submit the form at (885, 618) on #submit
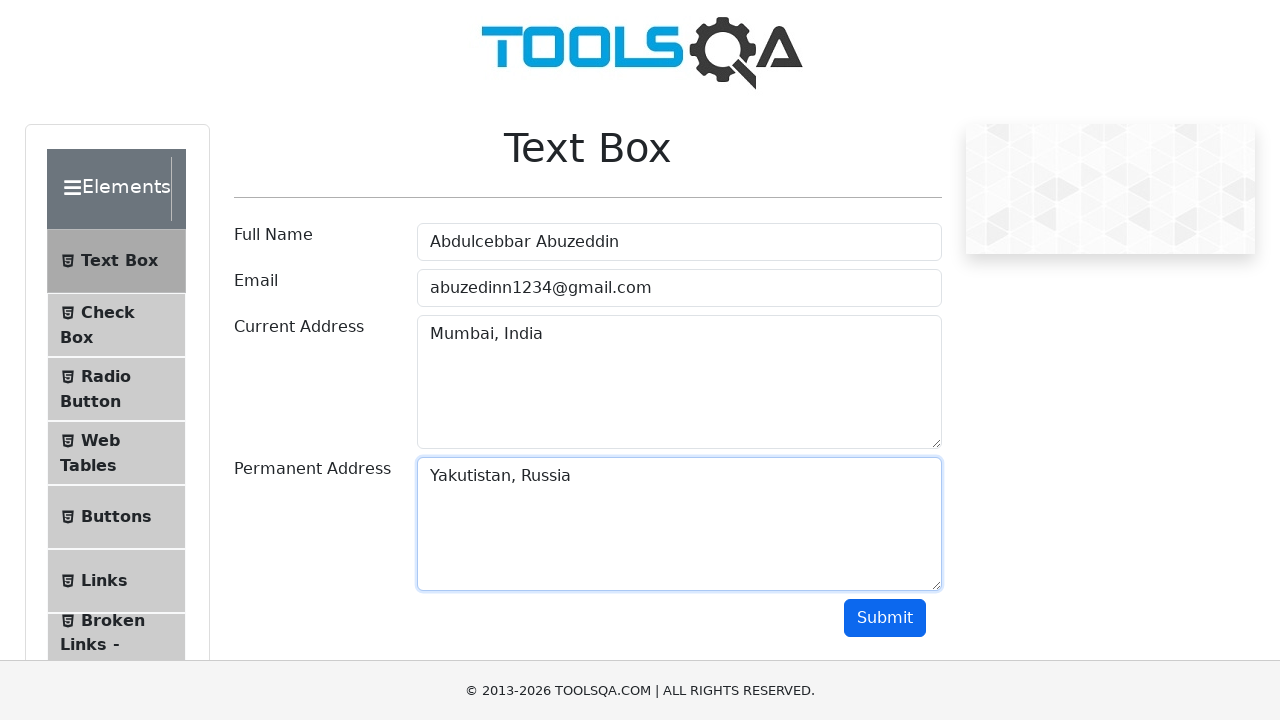

Waited for submitted name field to appear in results
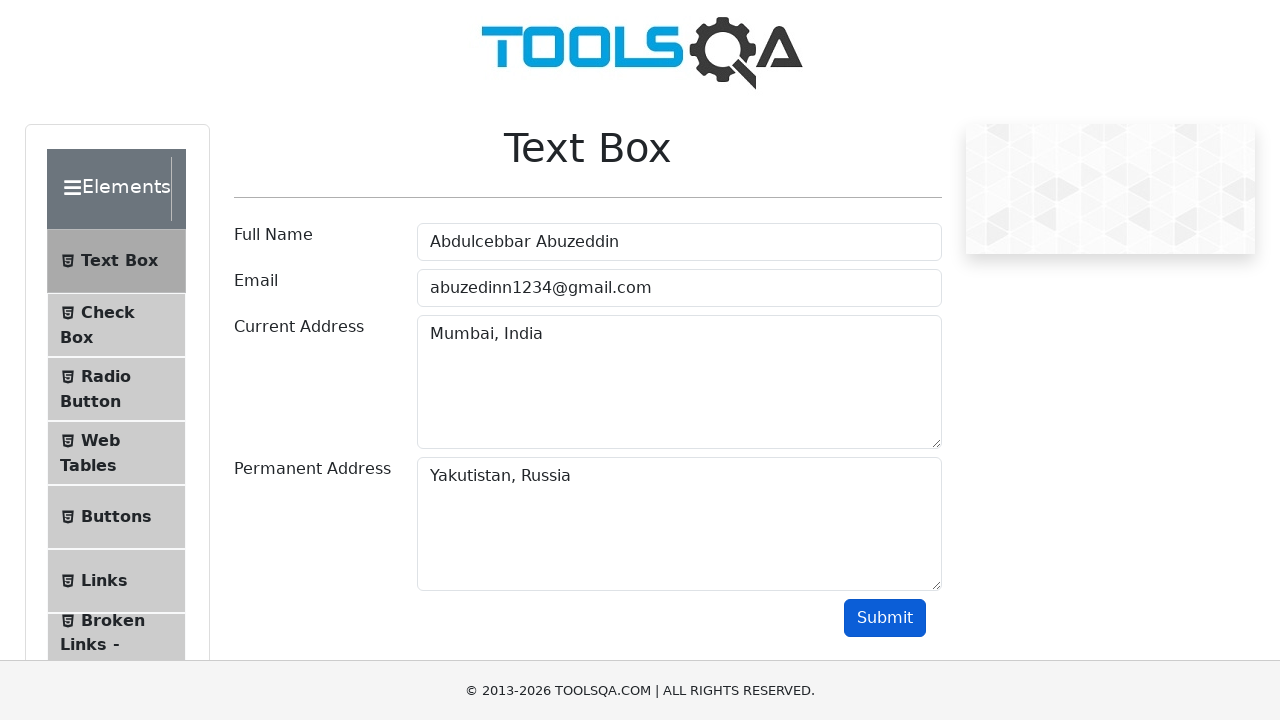

Waited for submitted email field to appear in results
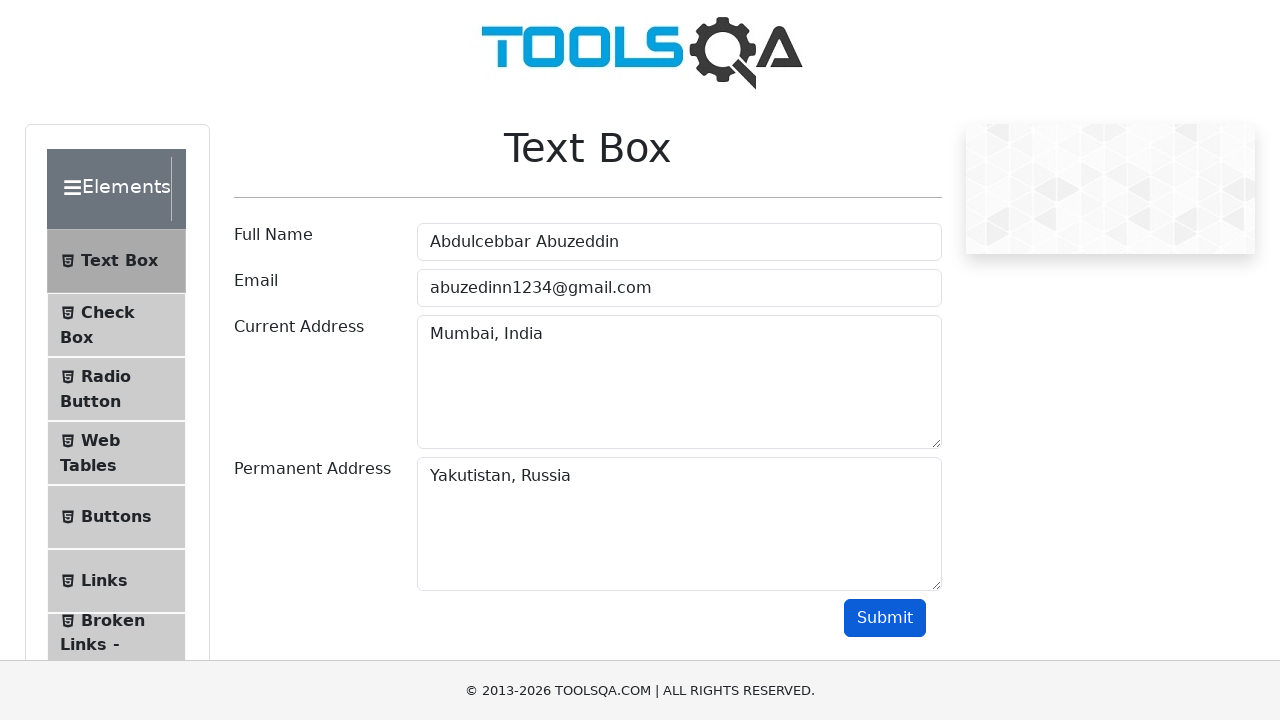

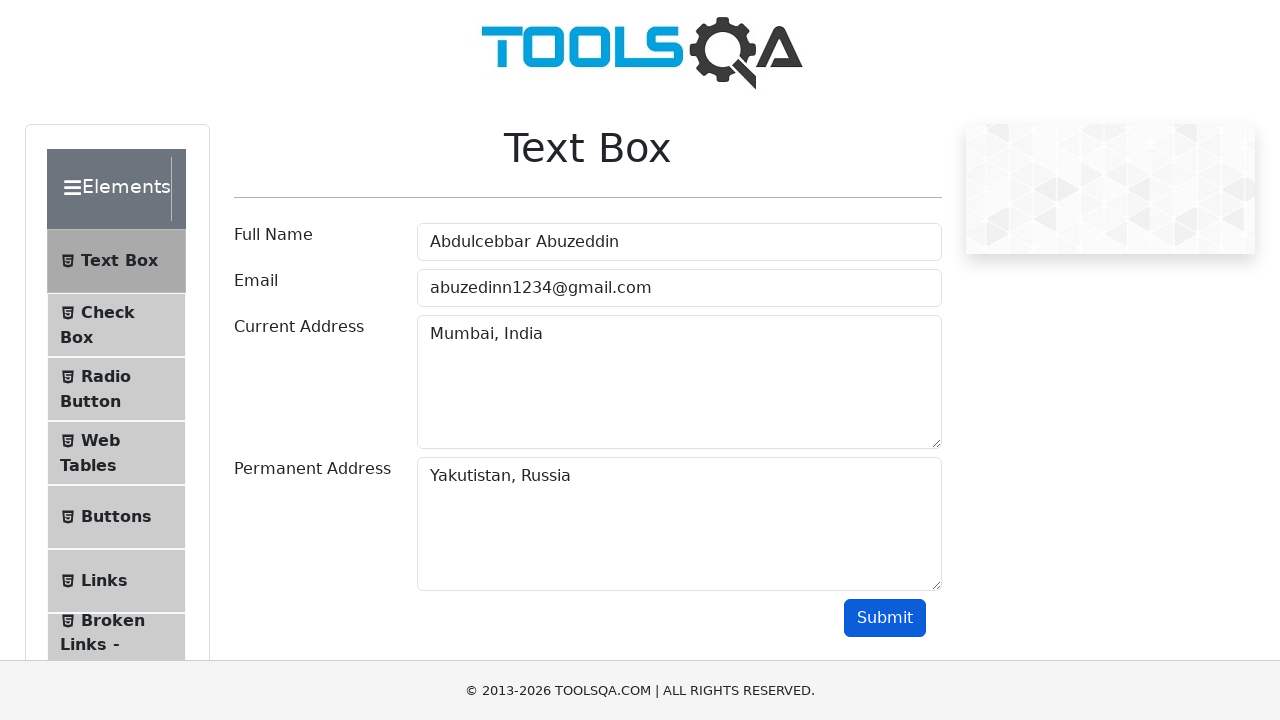